Tests a ToDo application by clicking on all todo checkboxes to mark them as complete, then clicking the archive link to remove completed items, and verifying that no completed todos remain visible.

Starting URL: http://crossbrowsertesting.github.io/todo-app.html

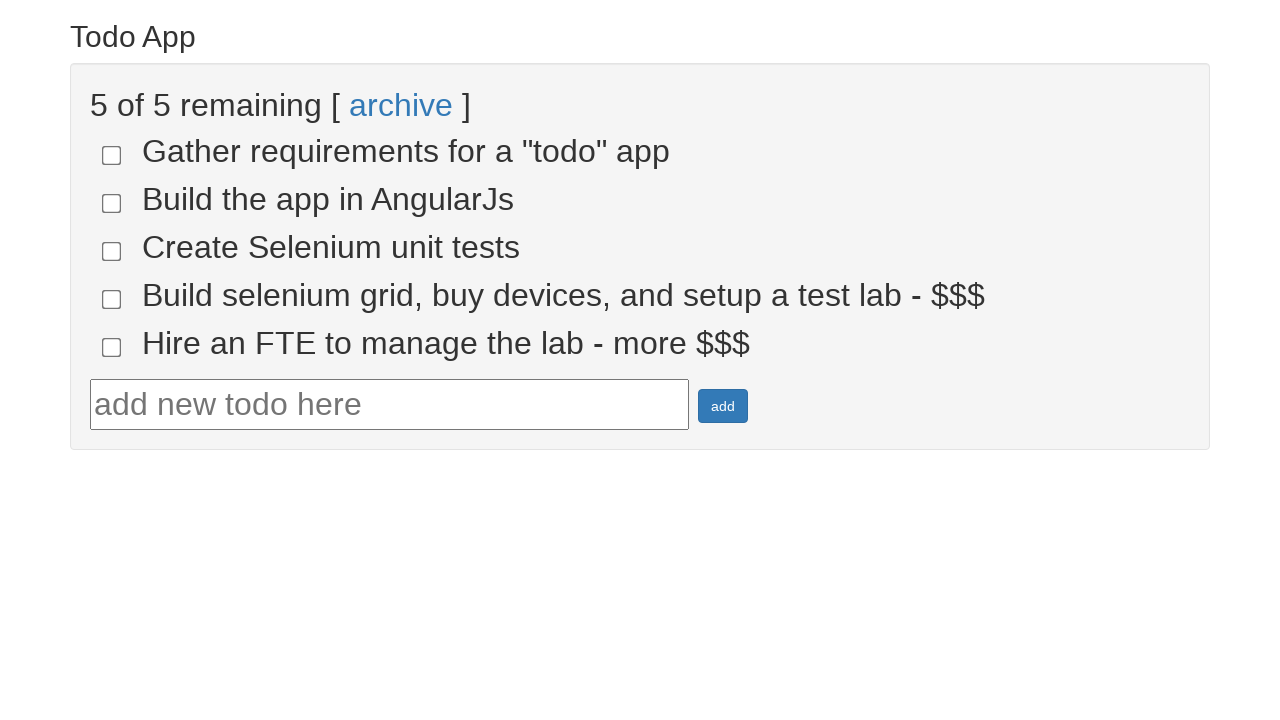

Clicked checkbox for todo-1 to mark as complete at (112, 155) on input[name='todo-1']
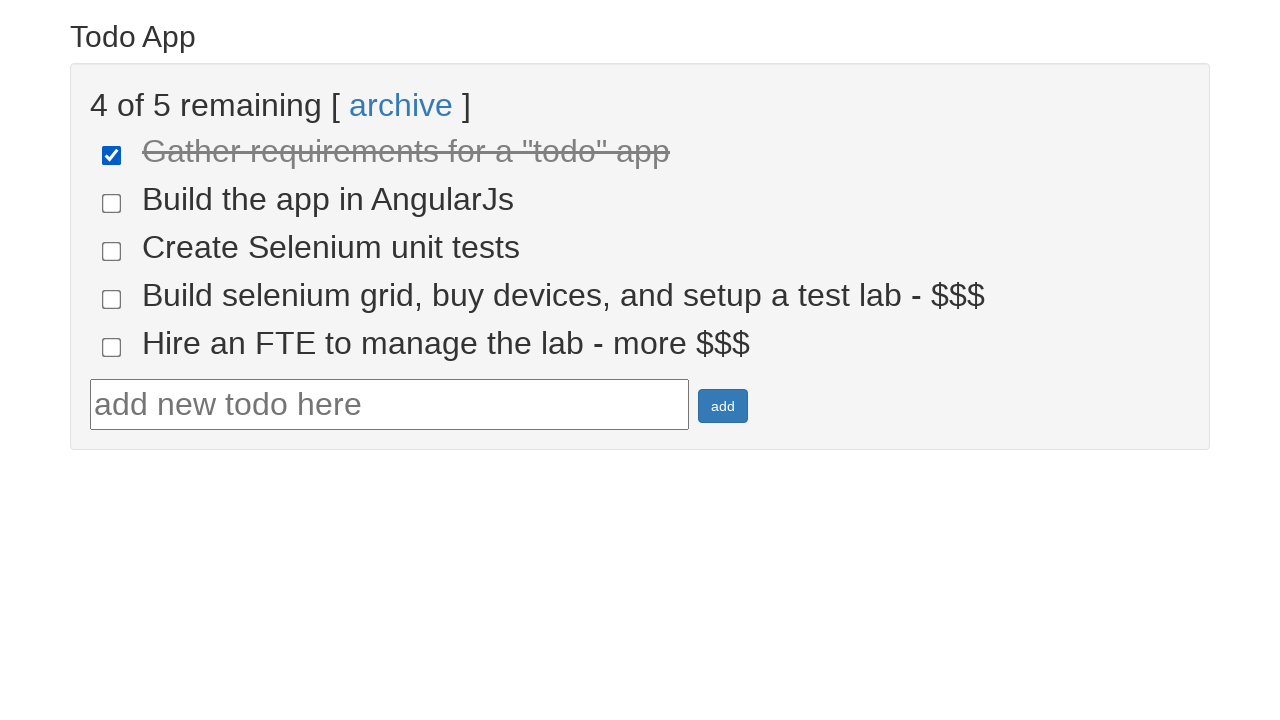

Clicked checkbox for todo-2 to mark as complete at (112, 203) on input[name='todo-2']
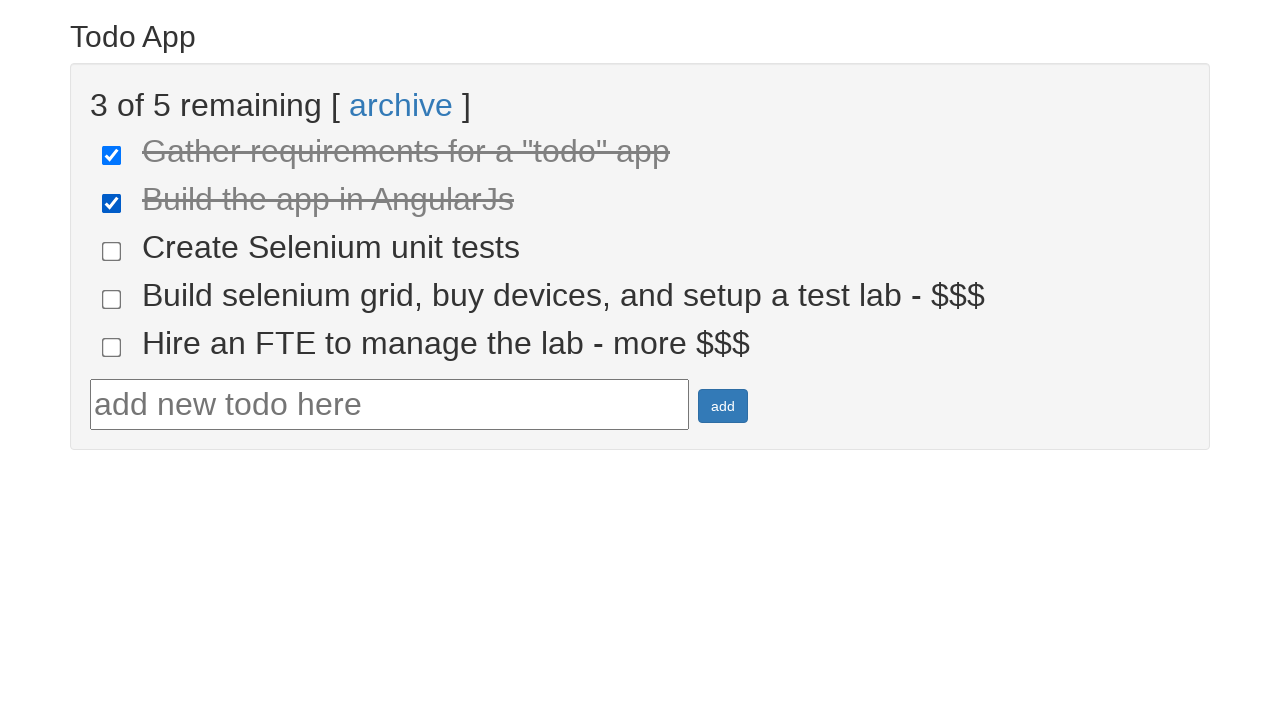

Clicked checkbox for todo-3 to mark as complete at (112, 251) on input[name='todo-3']
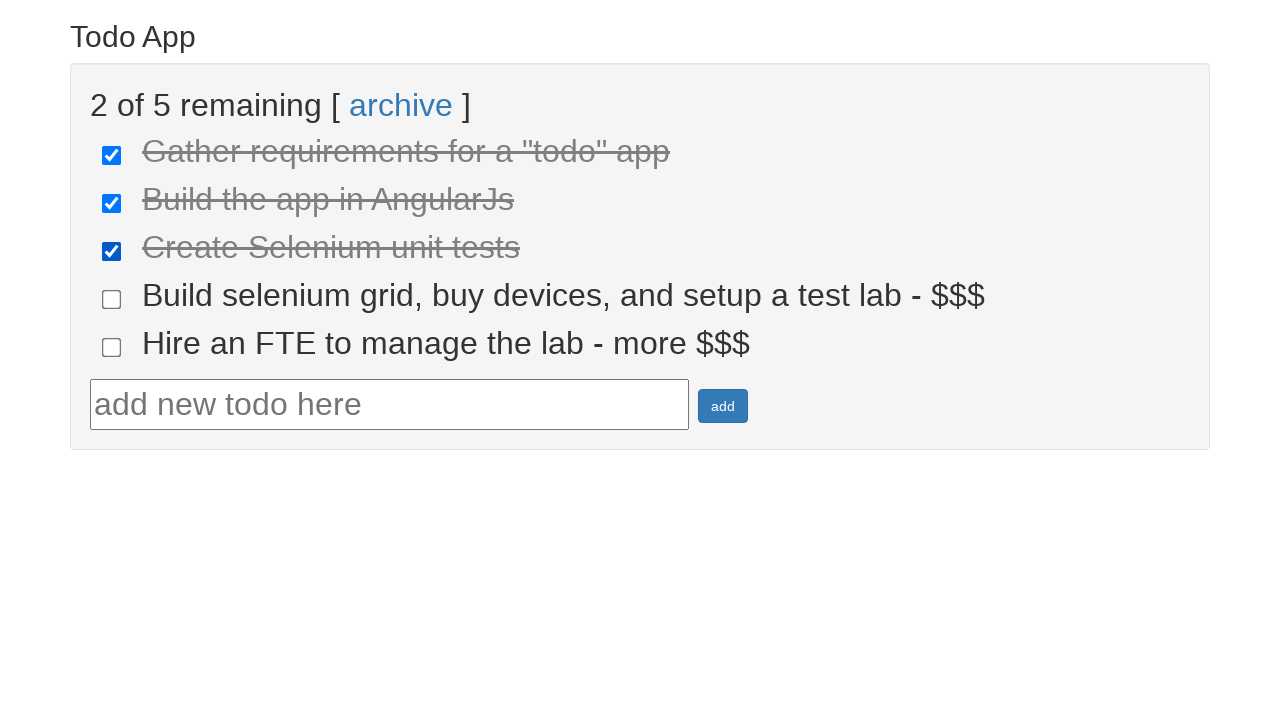

Clicked checkbox for todo-4 to mark as complete at (112, 299) on input[name='todo-4']
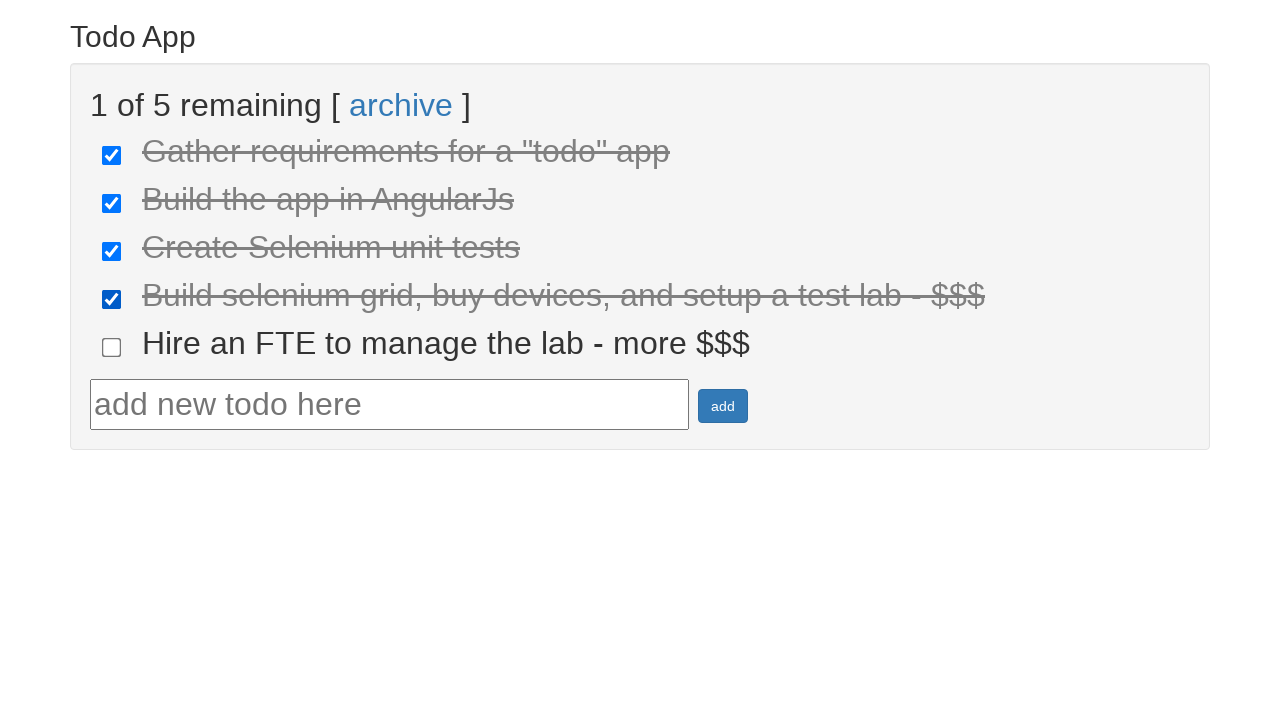

Clicked checkbox for todo-5 to mark as complete at (112, 347) on input[name='todo-5']
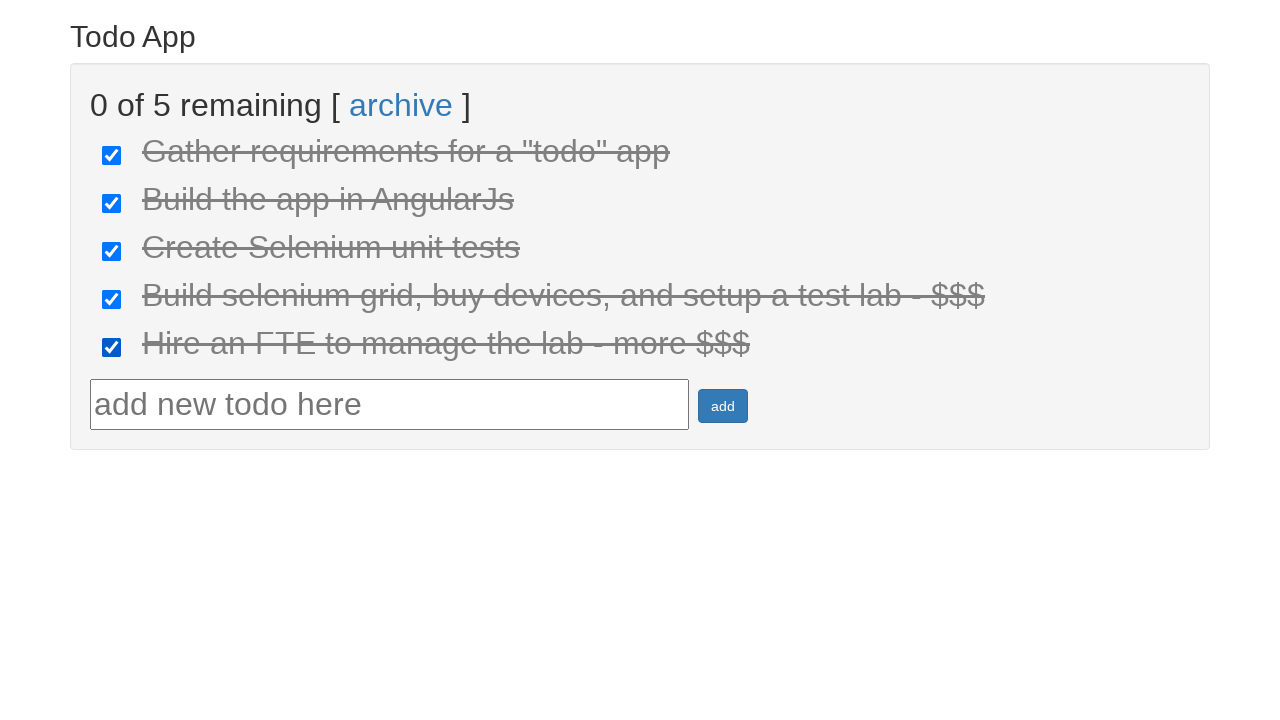

Clicked archive link to remove completed todos at (401, 105) on text=archive
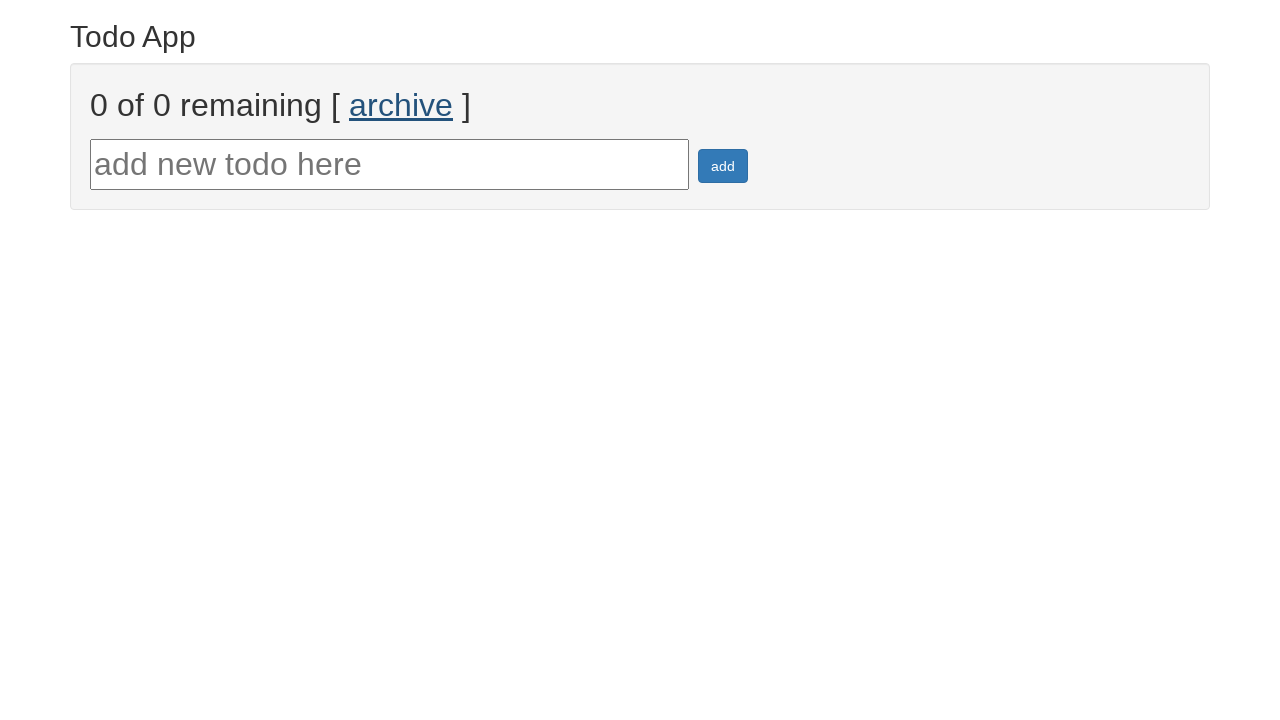

Waited 500ms for archive action to complete
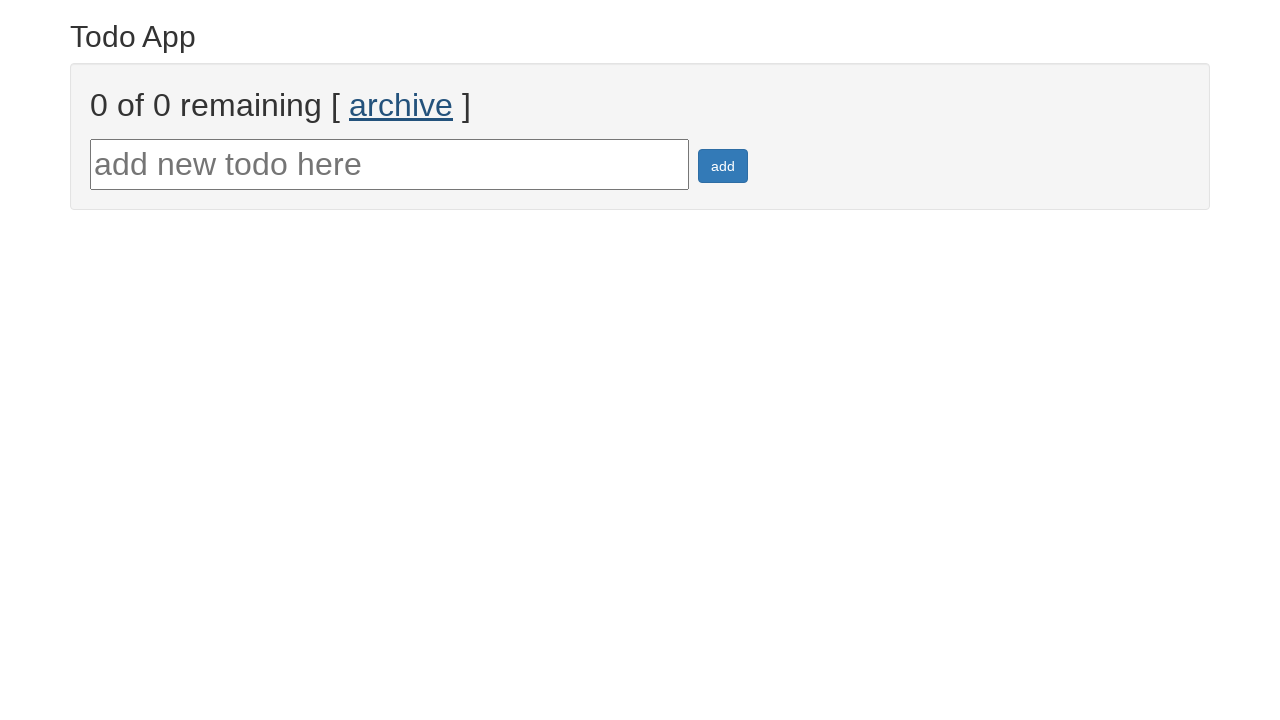

Counted completed todos: 0 items found
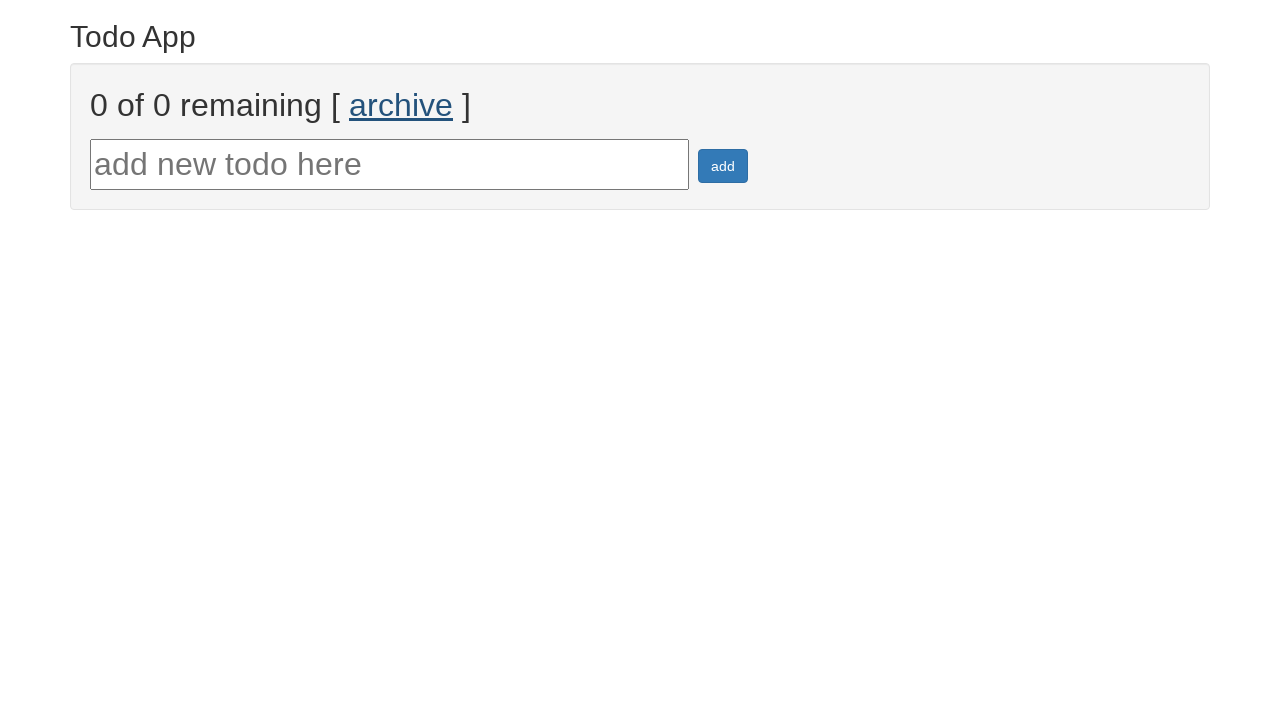

Verified that no completed todos remain visible (assertion passed)
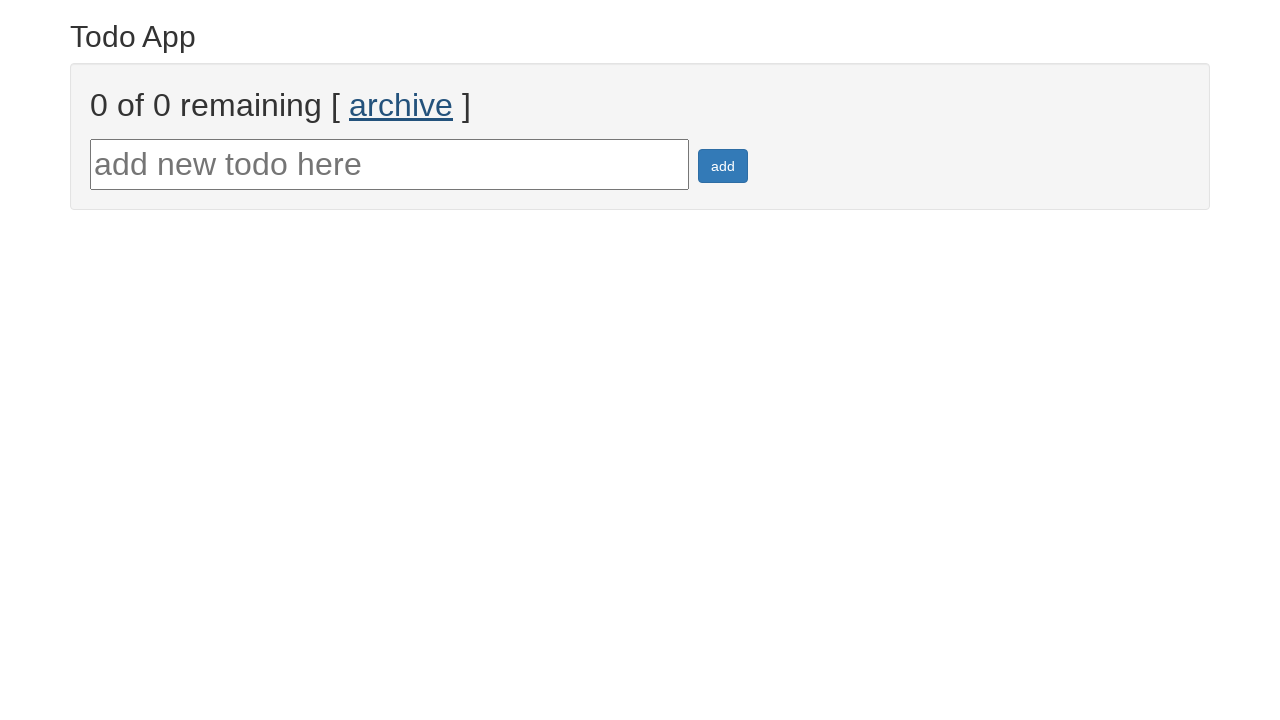

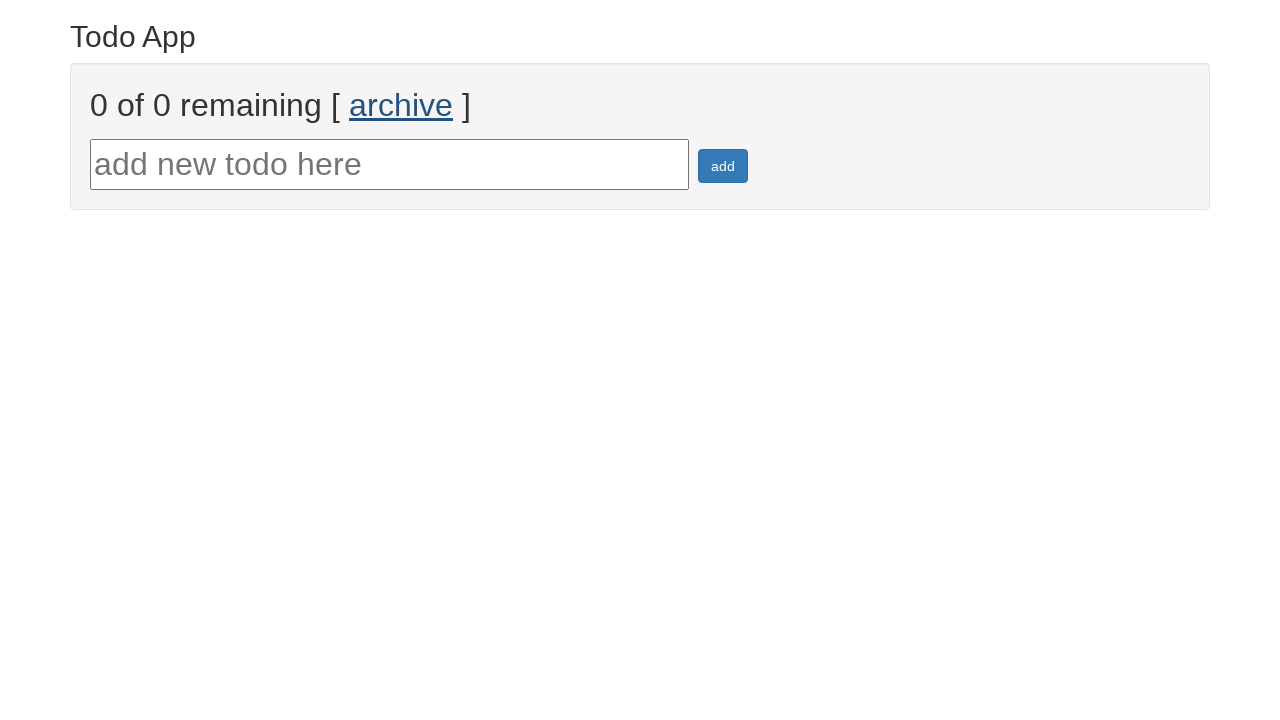